Tests mouse interaction actions on buttons including double-click, right-click (context click), and regular click, then verifies that confirmation messages are displayed.

Starting URL: https://demoqa.com/buttons

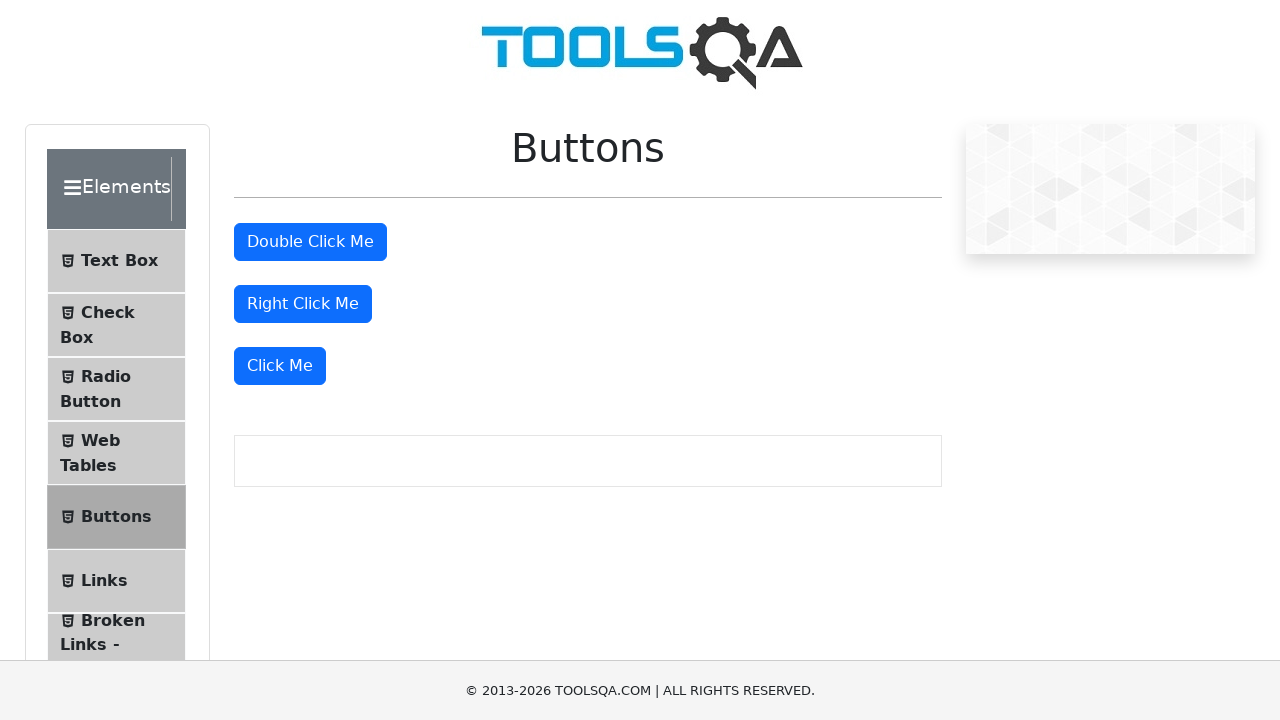

Double-clicked the double click button at (310, 242) on #doubleClickBtn
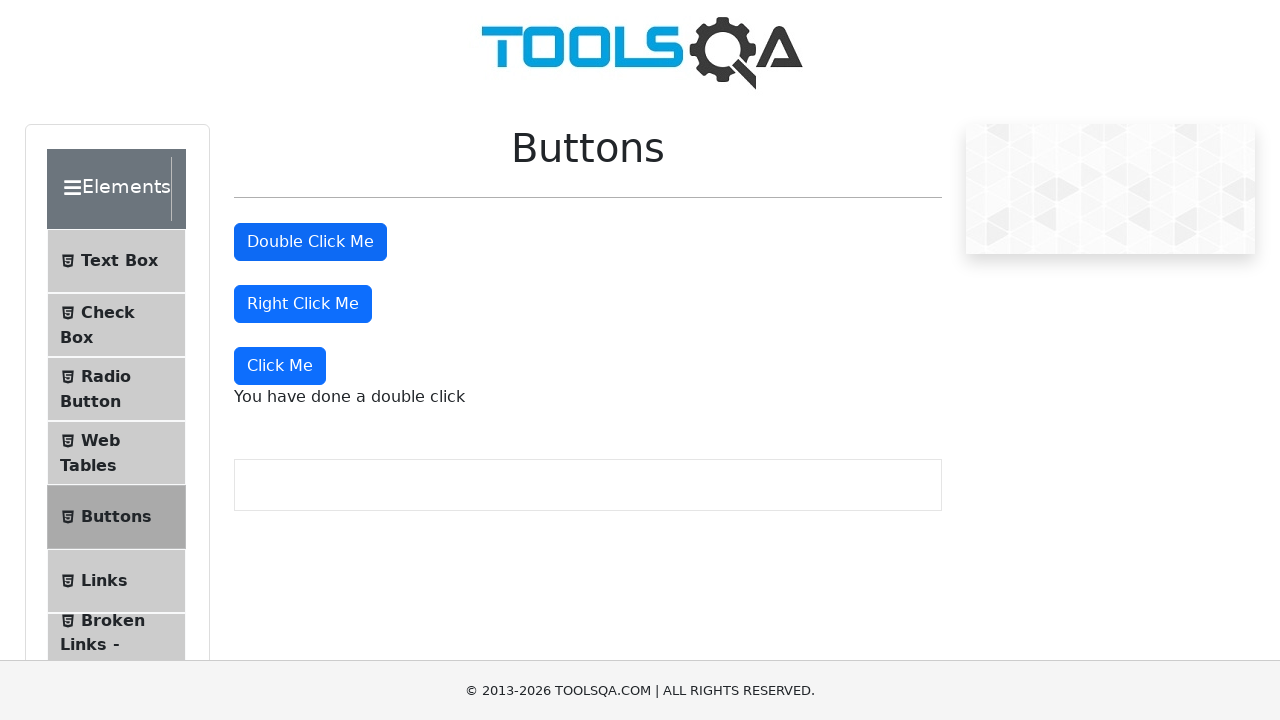

Double-click confirmation message appeared
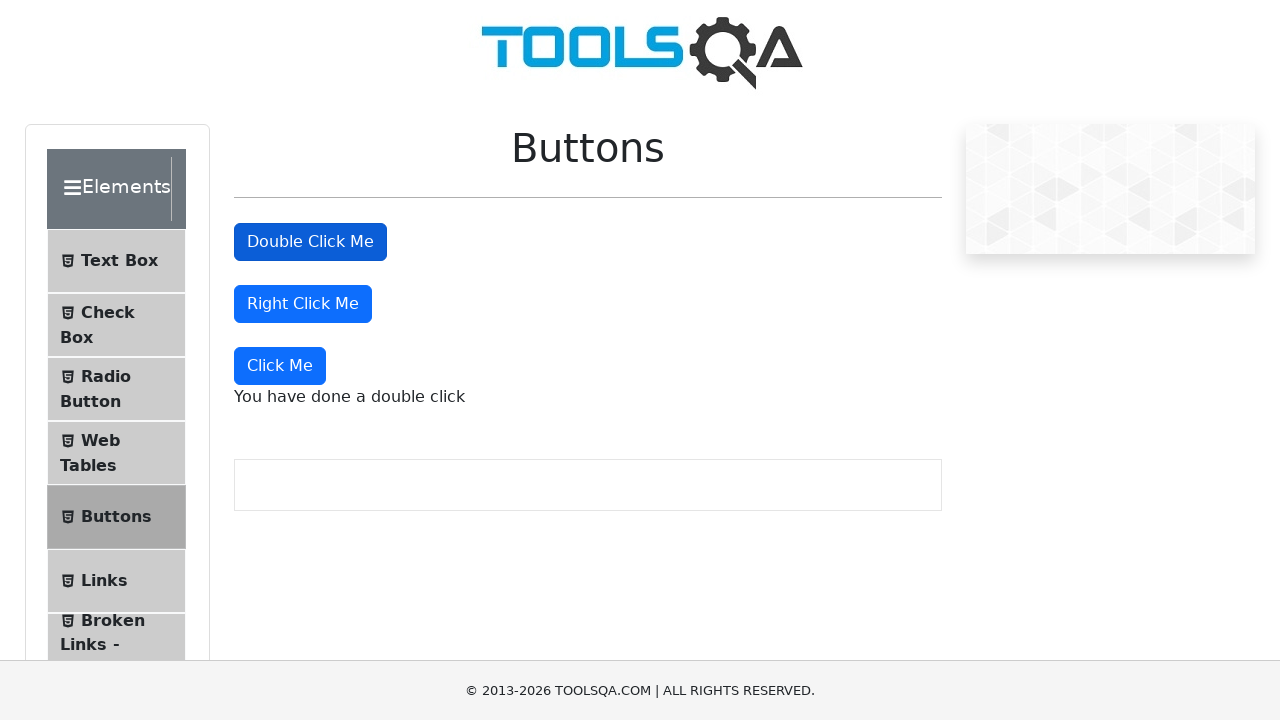

Right-clicked the right click button at (303, 304) on #rightClickBtn
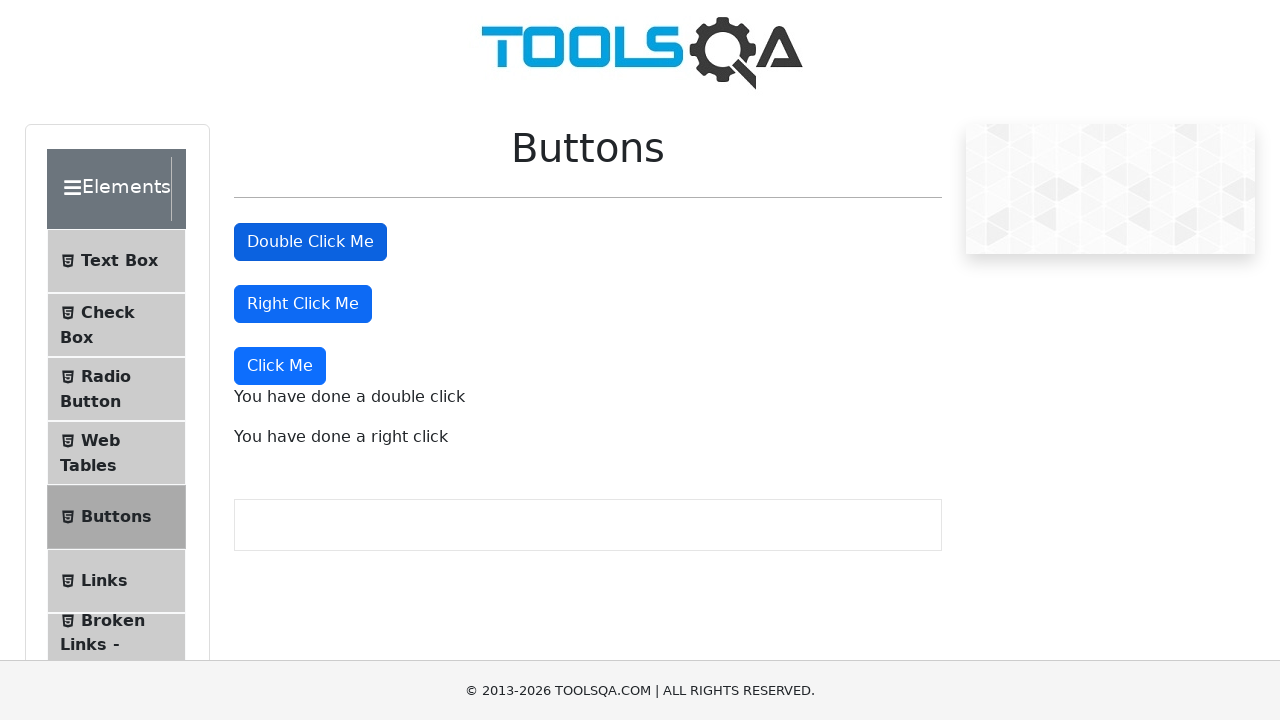

Right-click confirmation message appeared
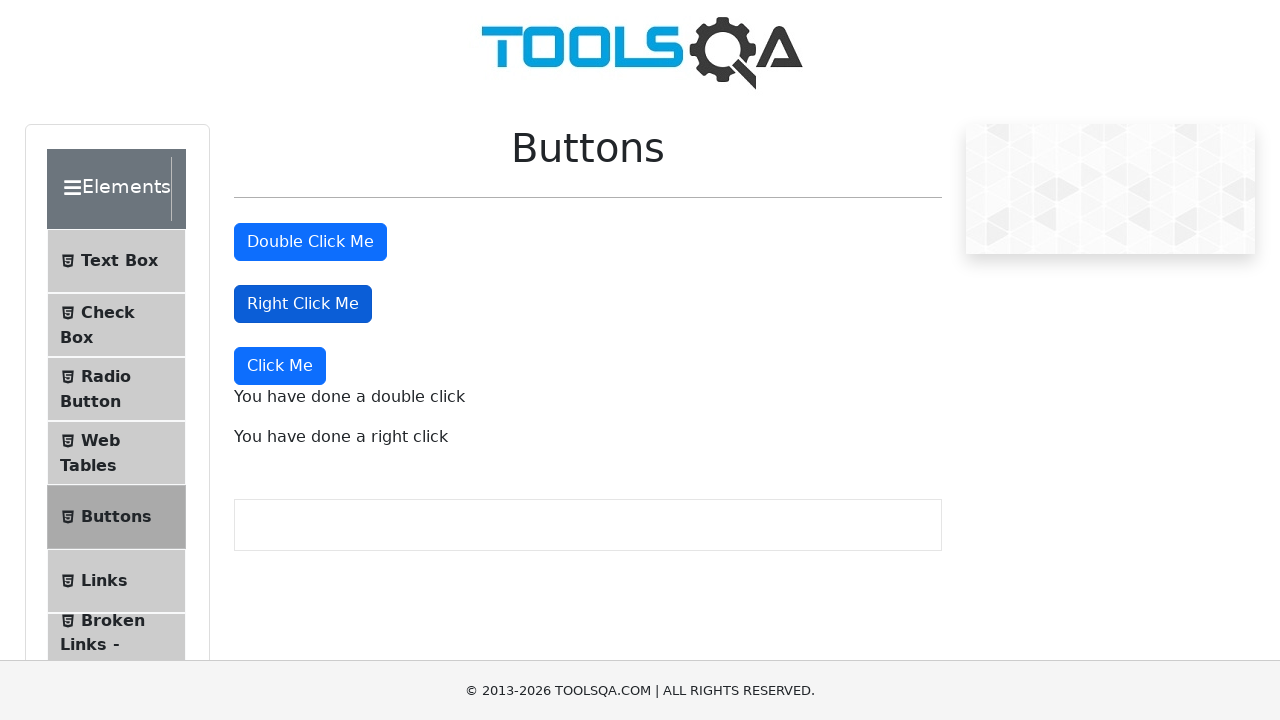

Clicked the 'Click Me' button at (280, 366) on xpath=//button[text()='Click Me']
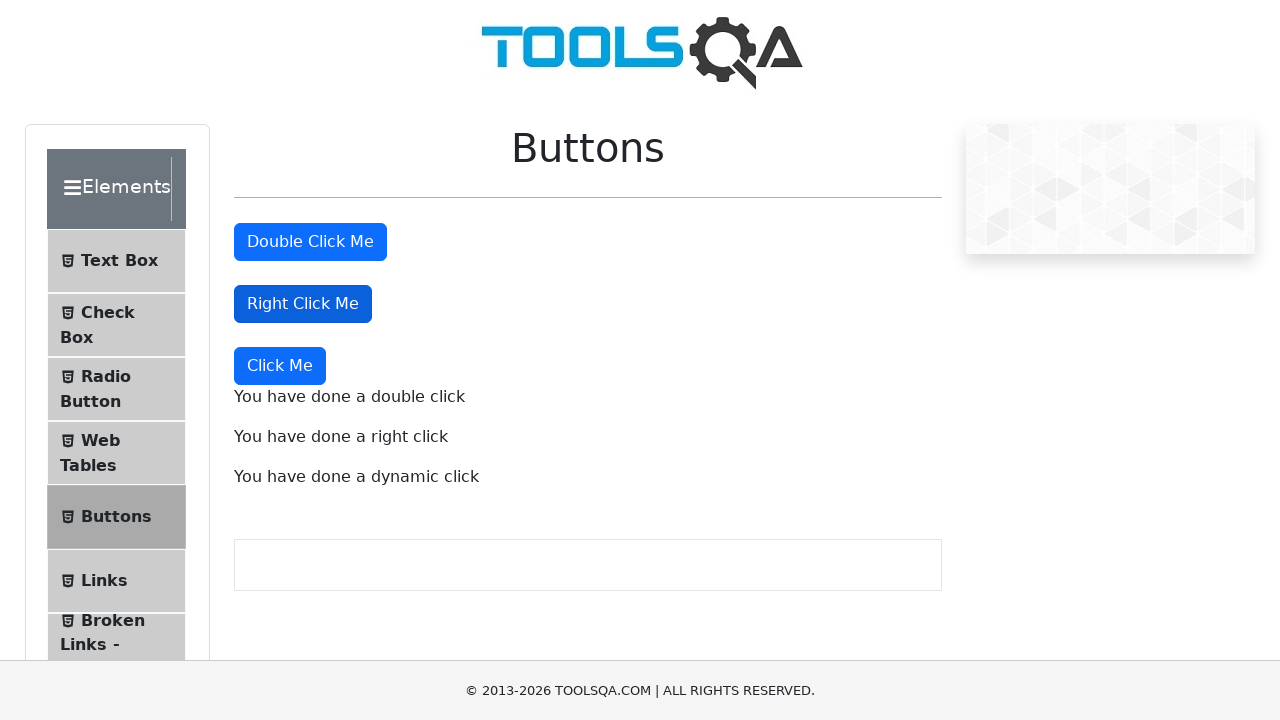

Dynamic click confirmation message appeared
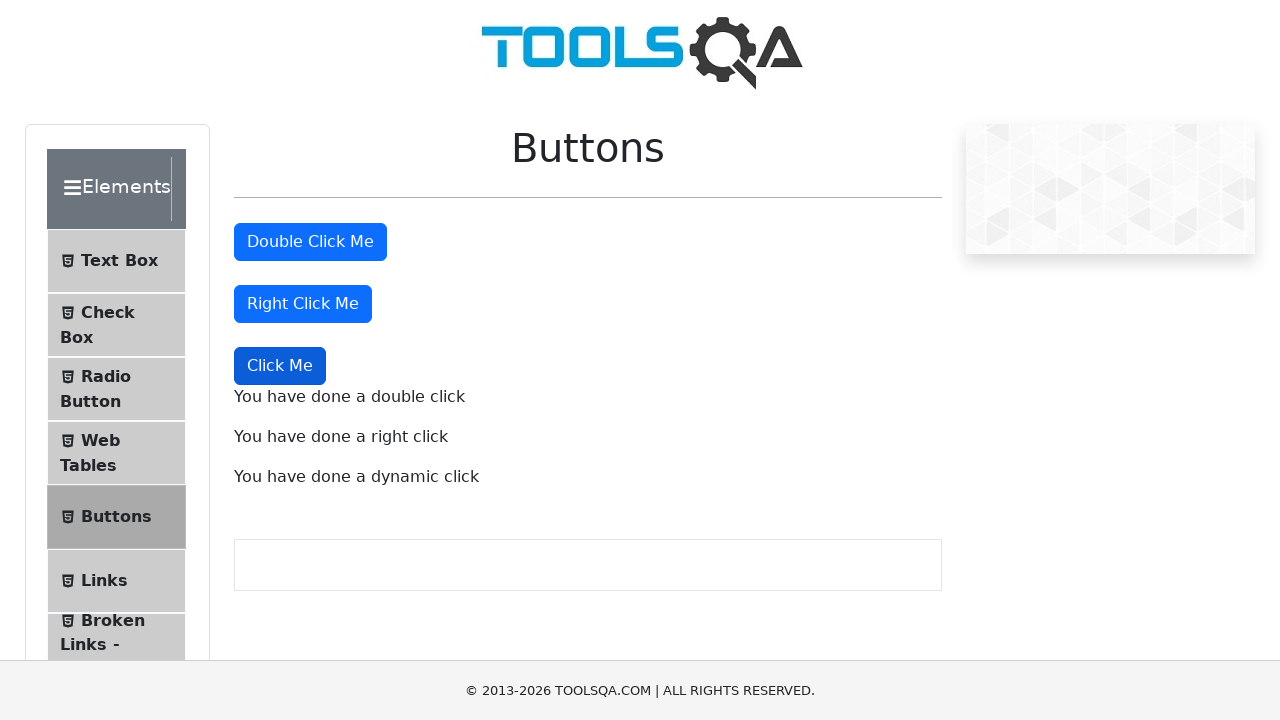

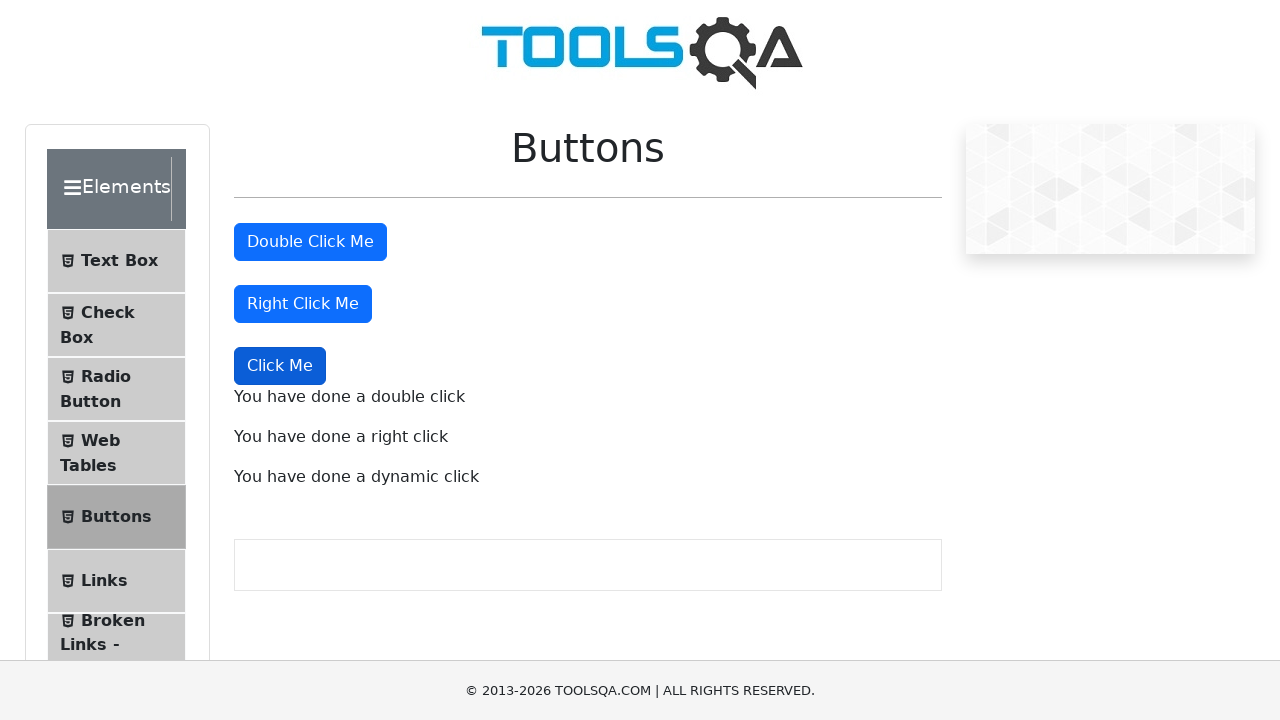